Tests the bad request link by clicking it and verifying the response status is displayed.

Starting URL: https://demoqa.com/links

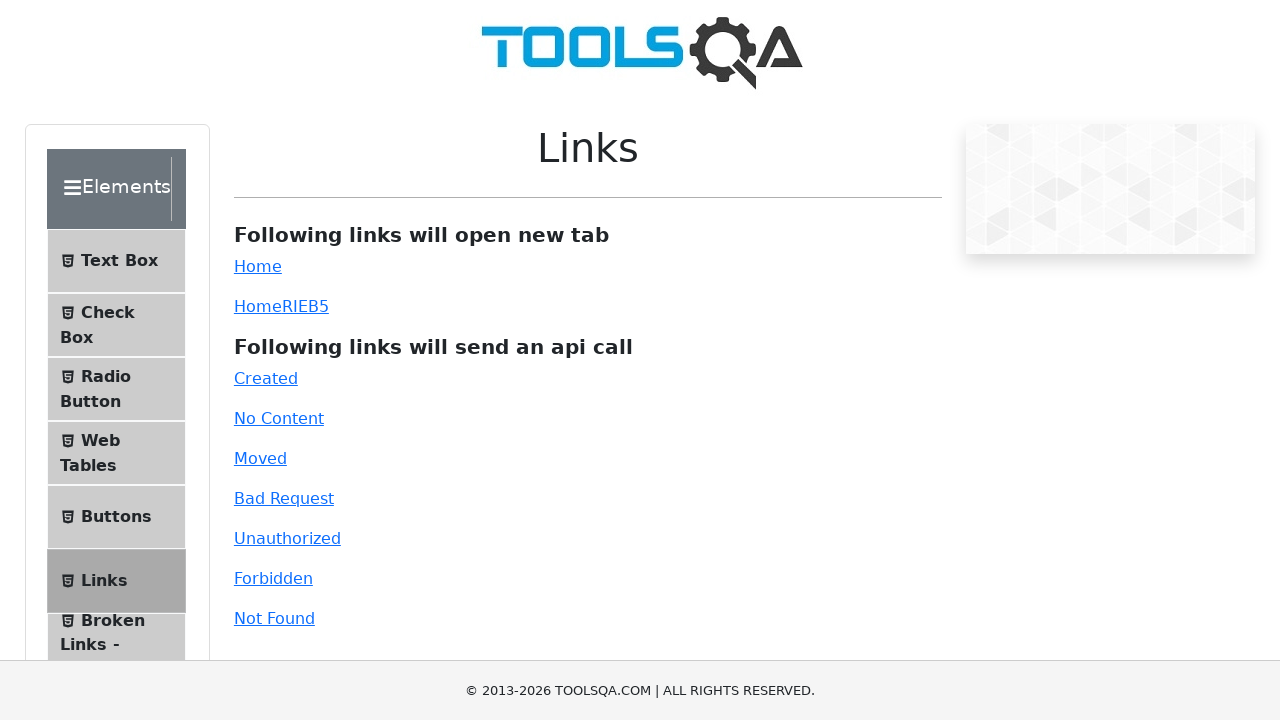

Waited for bad request link to be visible
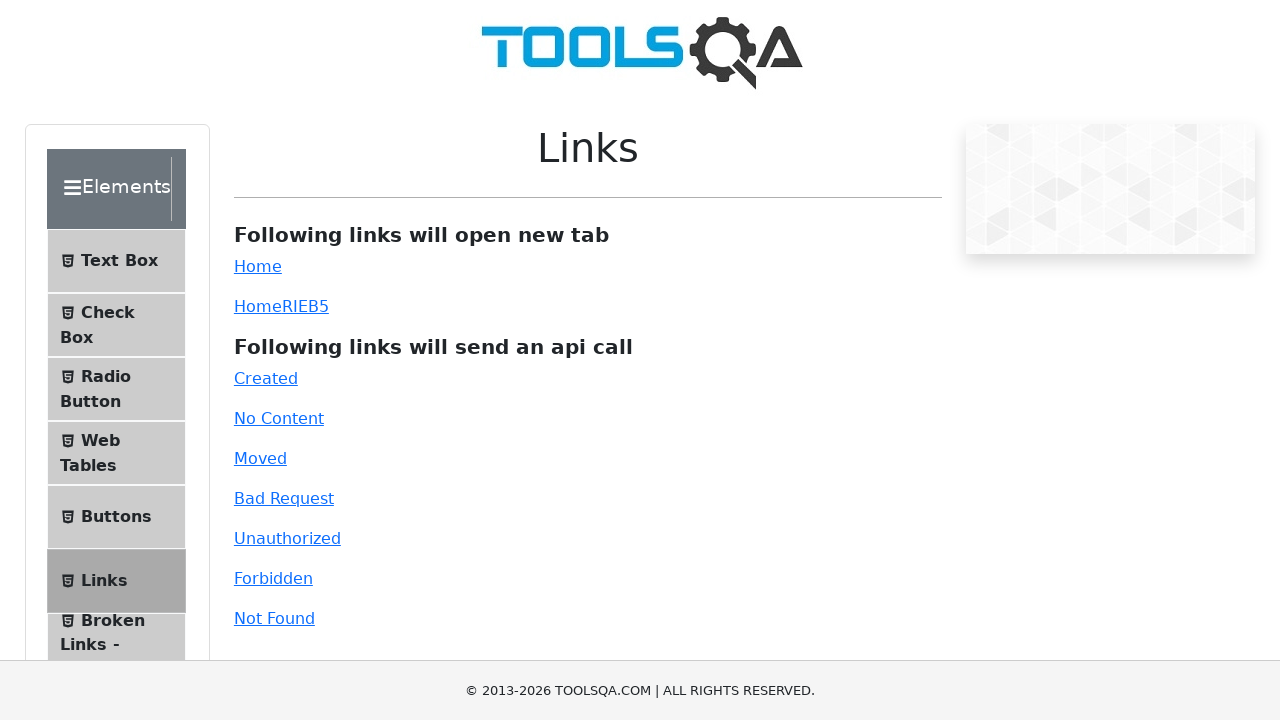

Clicked the bad request link at (284, 498) on #bad-request
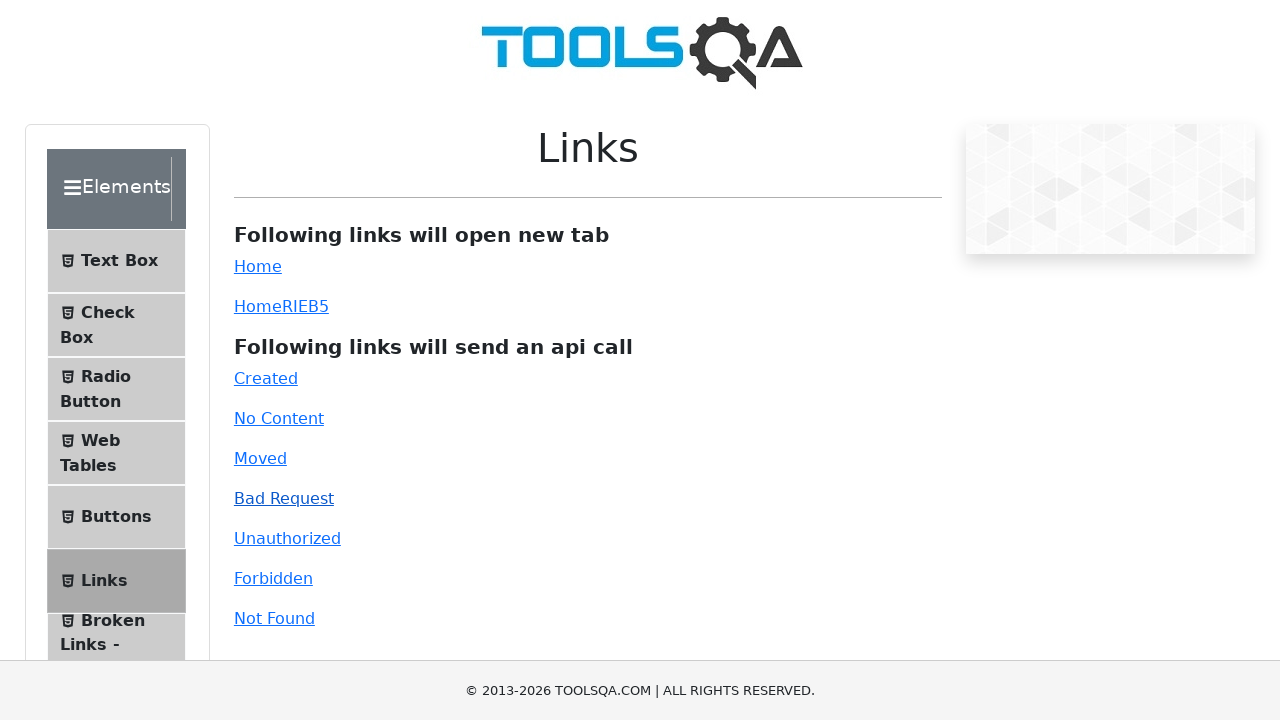

Waited for response status message to appear
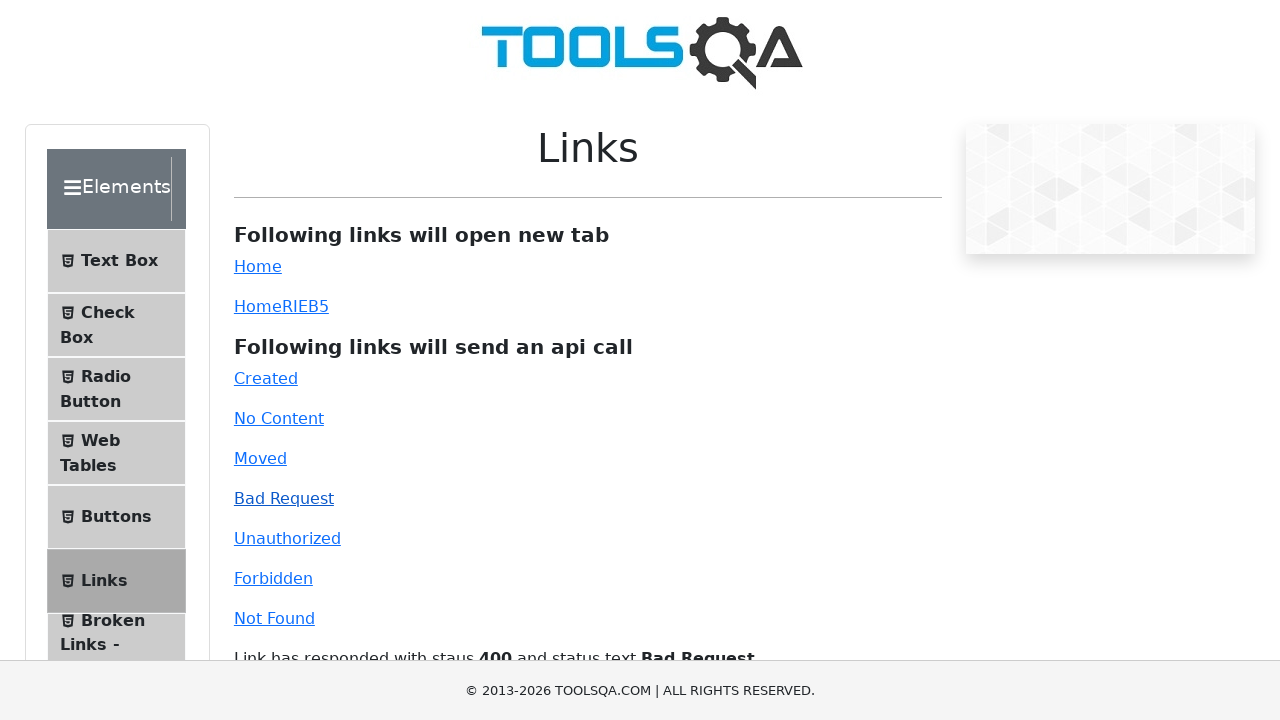

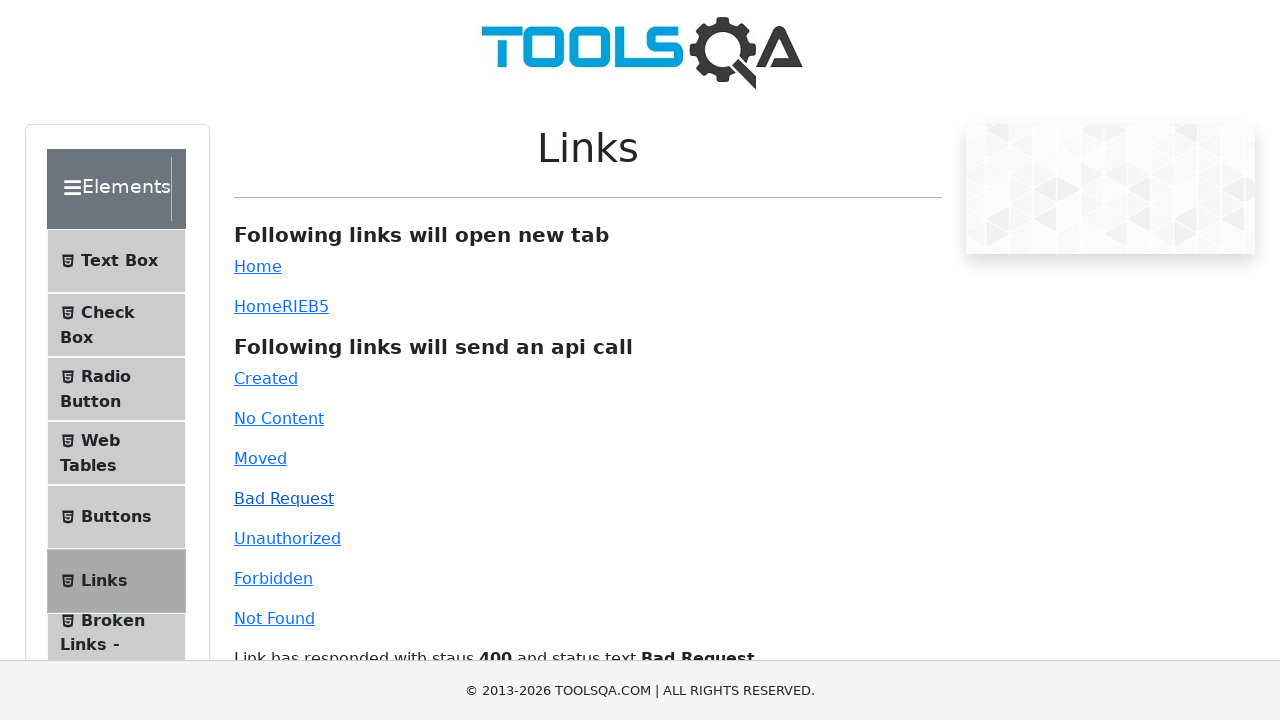